Tests the selection state of radio buttons and checkboxes by clicking them and verifying their selected status

Starting URL: https://automationfc.github.io/basic-form/index.html

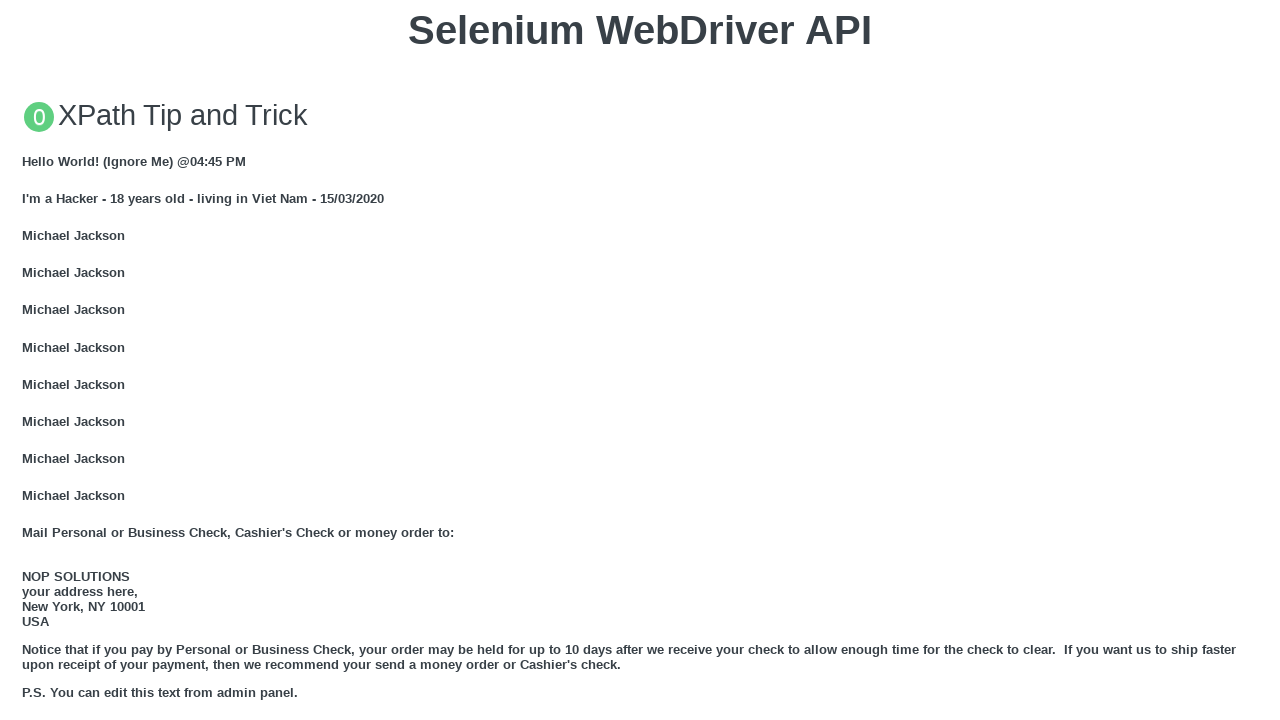

Clicked 'Under 18' radio button at (28, 360) on input#under_18
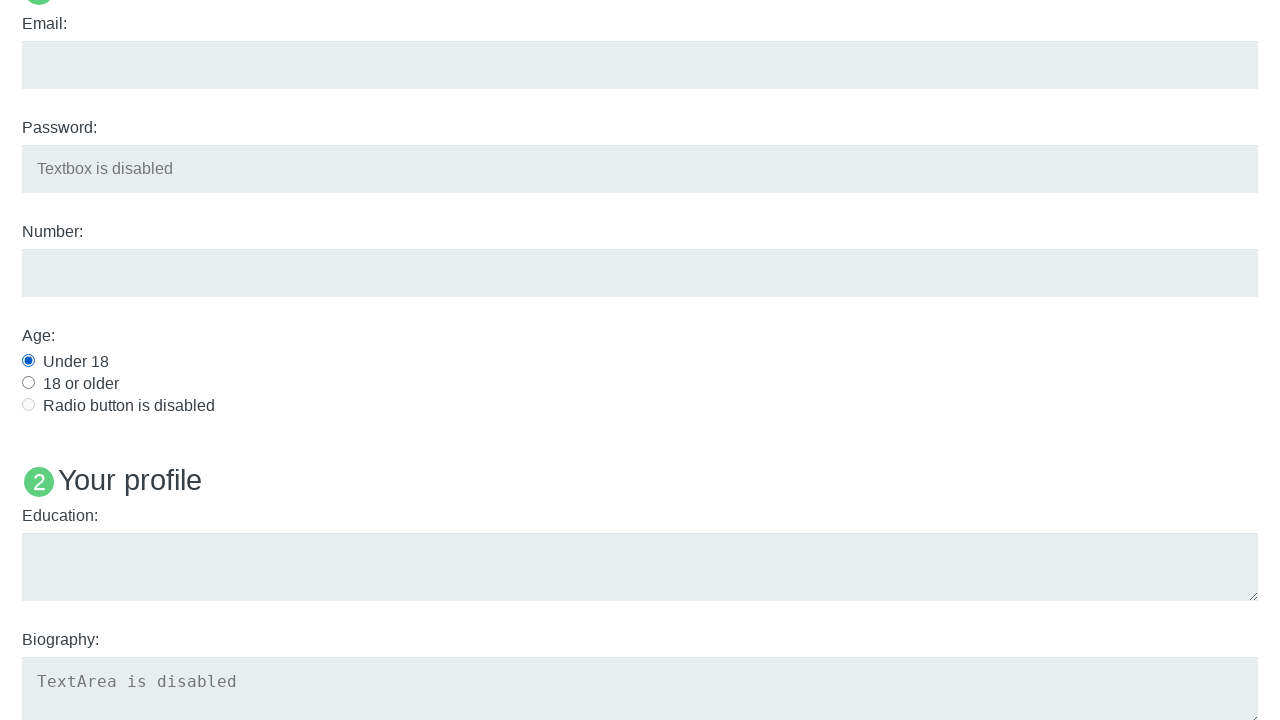

Clicked Java checkbox at (28, 361) on input#java
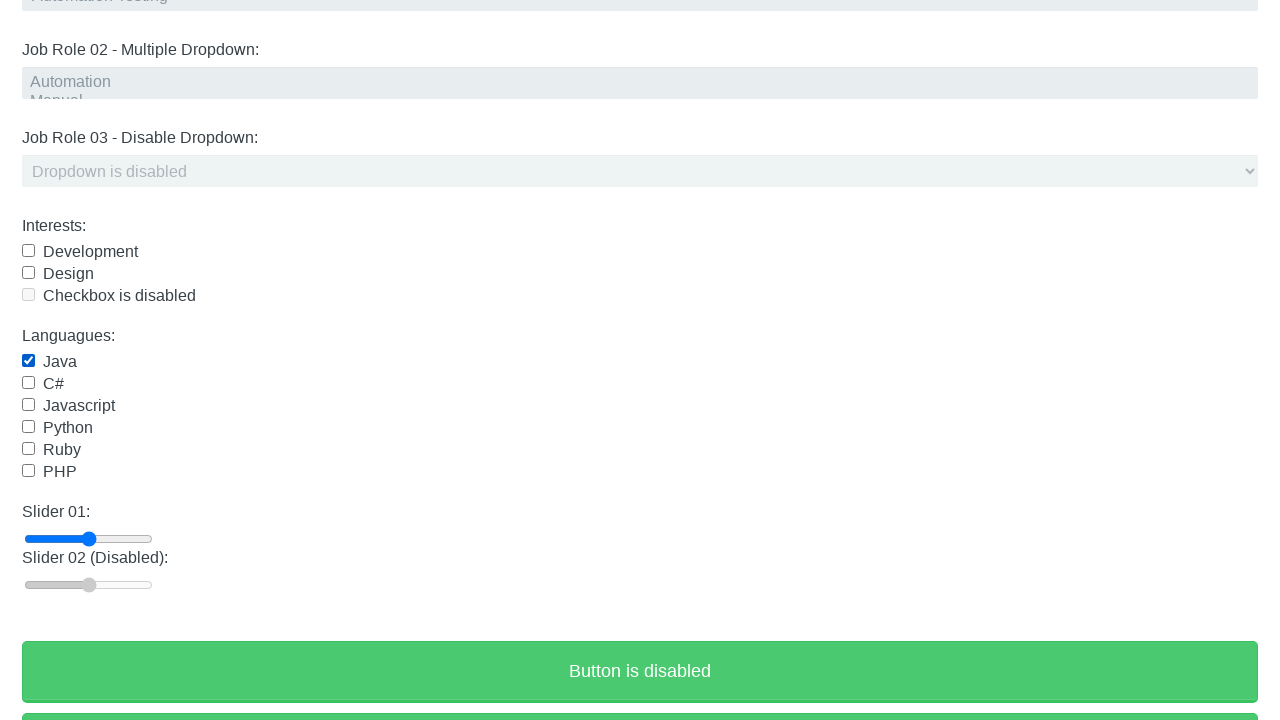

Verified that 'Under 18' radio button is selected
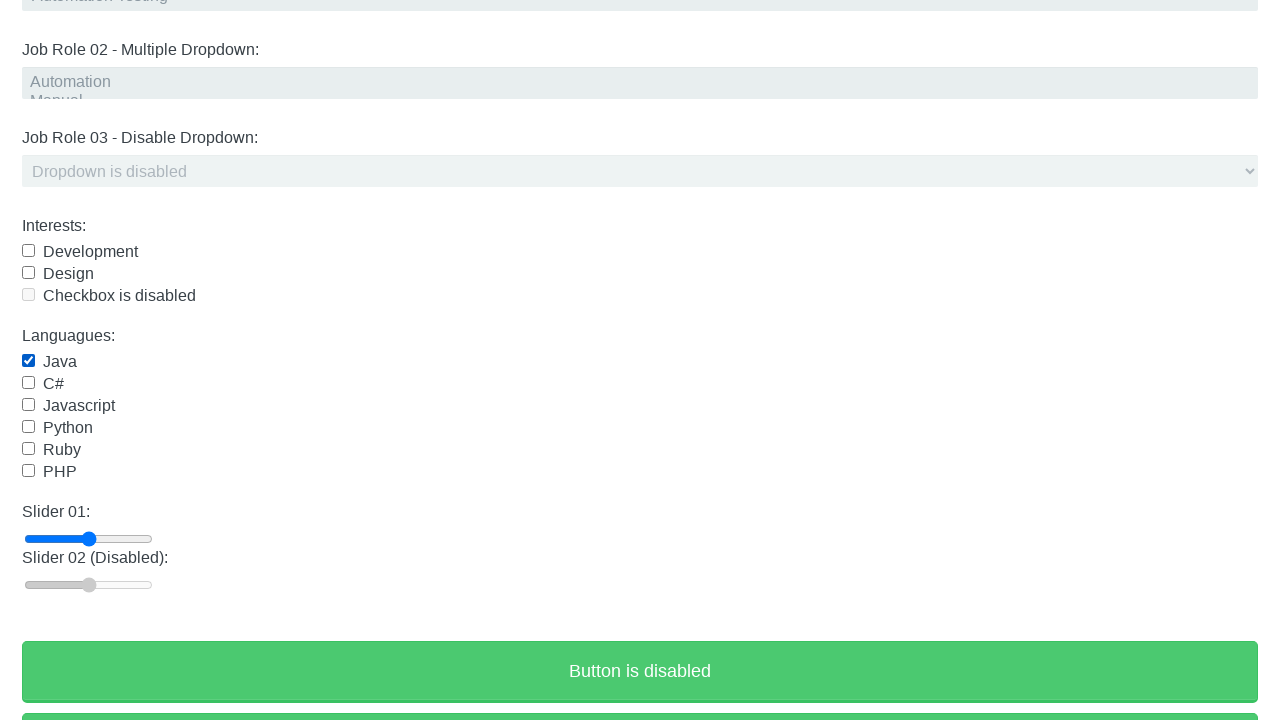

Verified that Java checkbox is selected
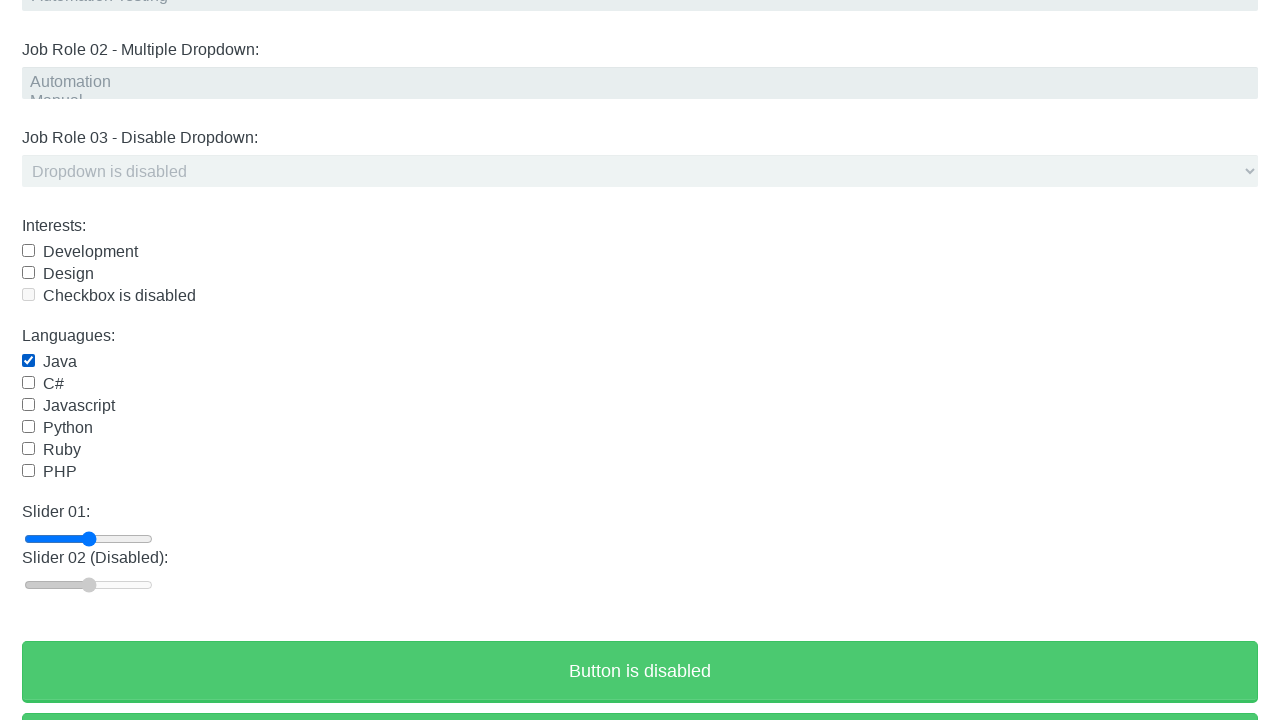

Clicked Java checkbox to uncheck it at (28, 361) on input#java
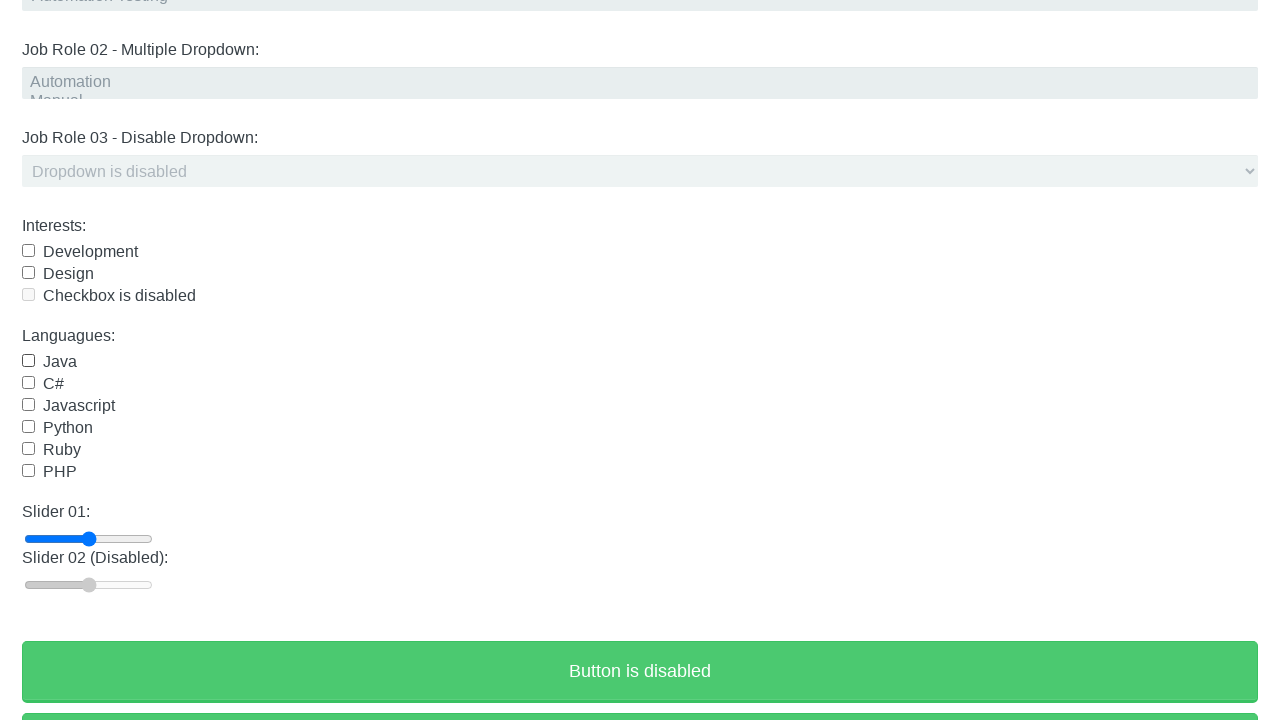

Verified that 'Under 18' radio button is still selected
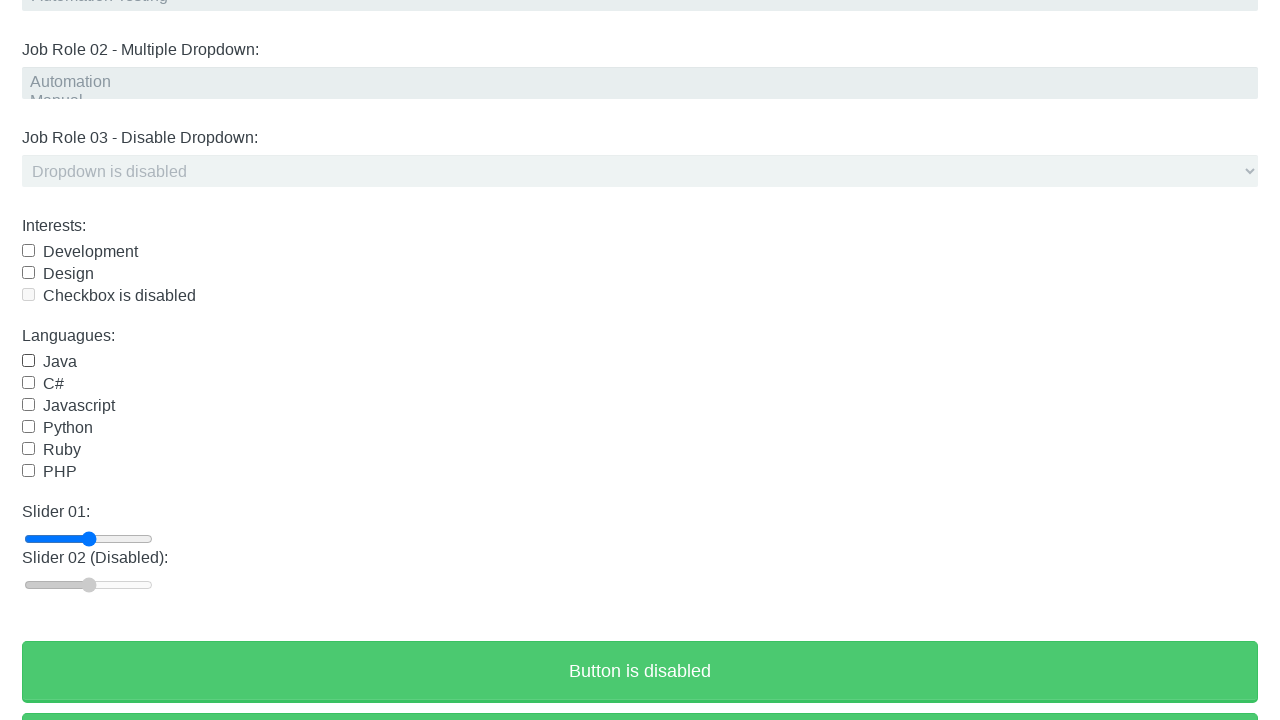

Verified that Java checkbox is not selected
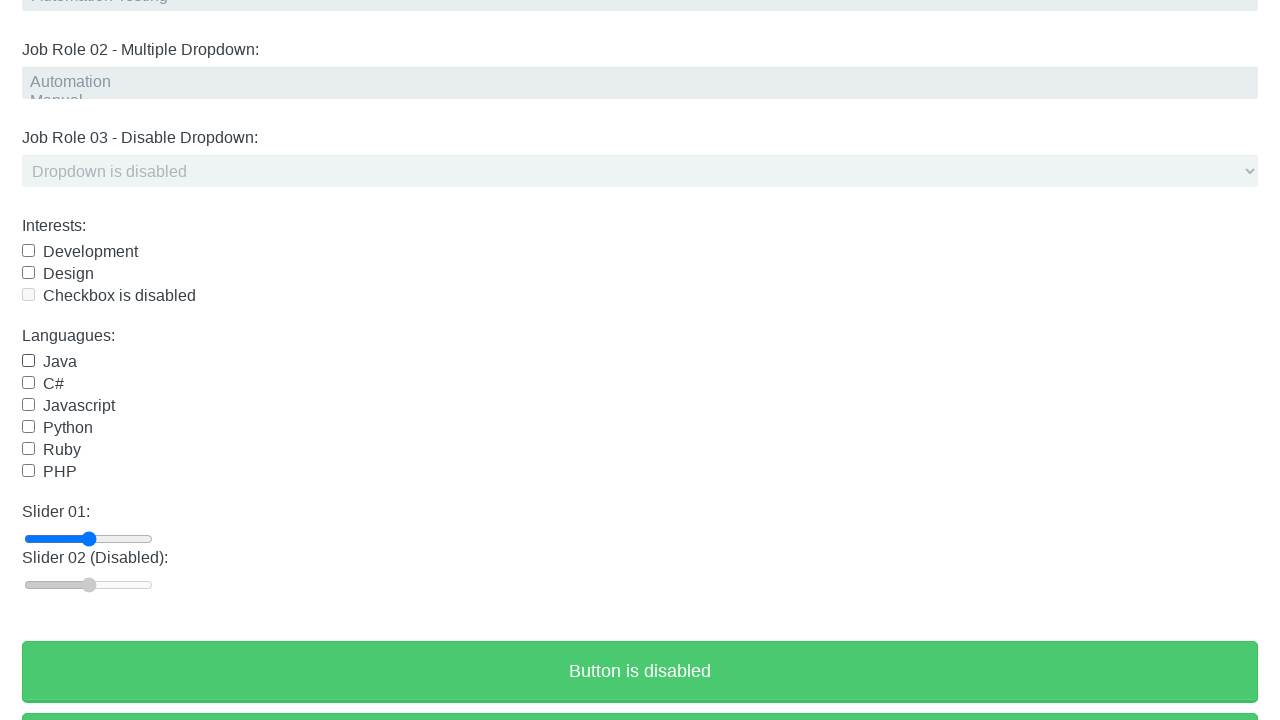

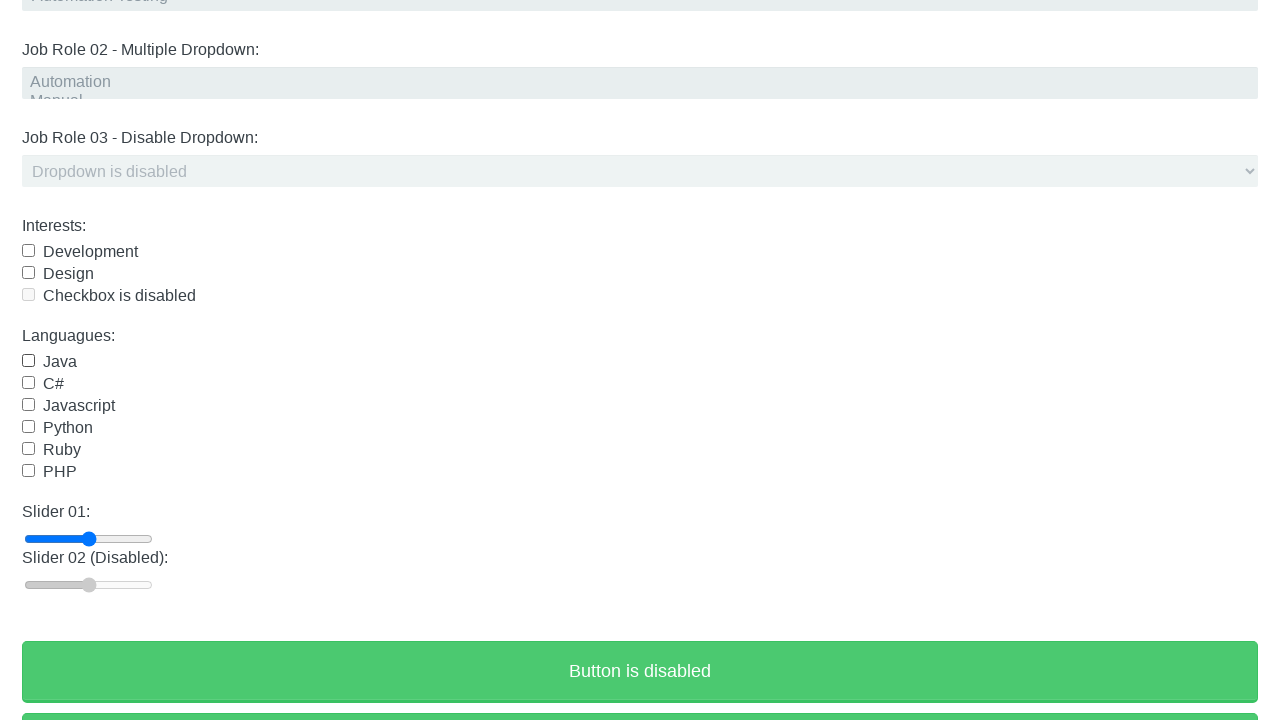